Tests login form validation by attempting to submit with valid username but incorrect password, expecting an authentication error

Starting URL: https://www.saucedemo.com/

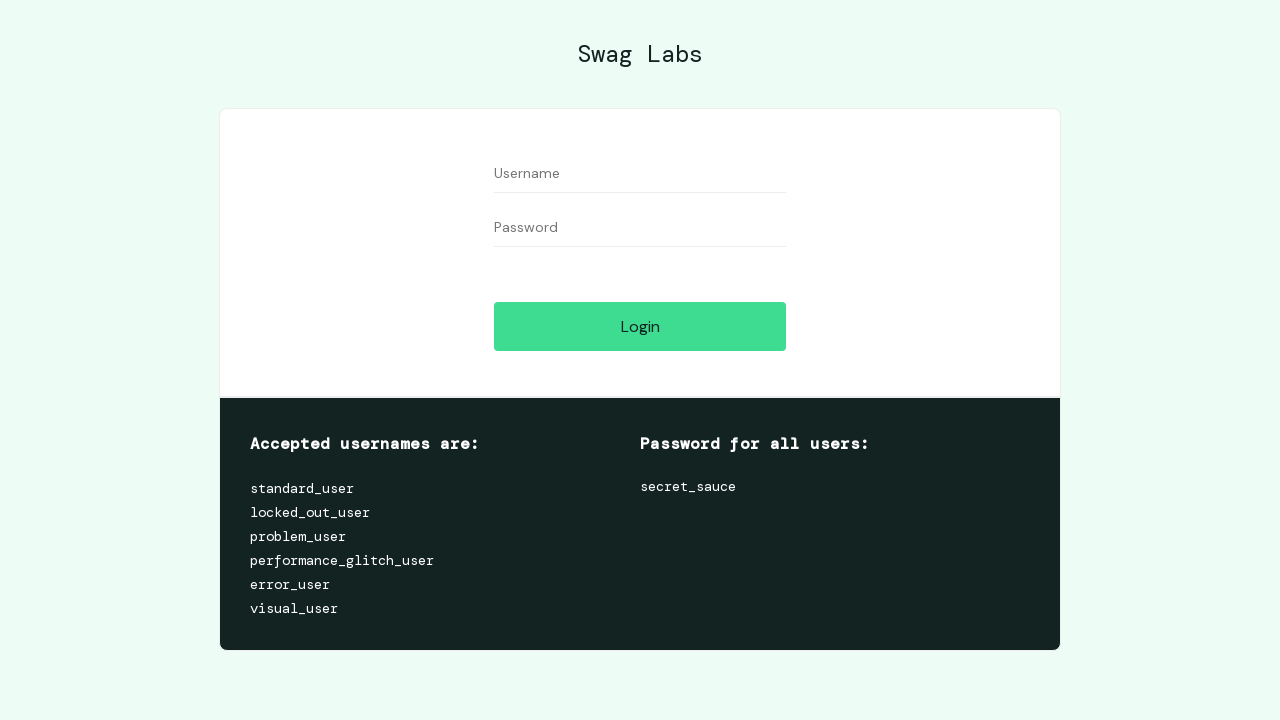

Filled username field with 'standard_user' on #user-name
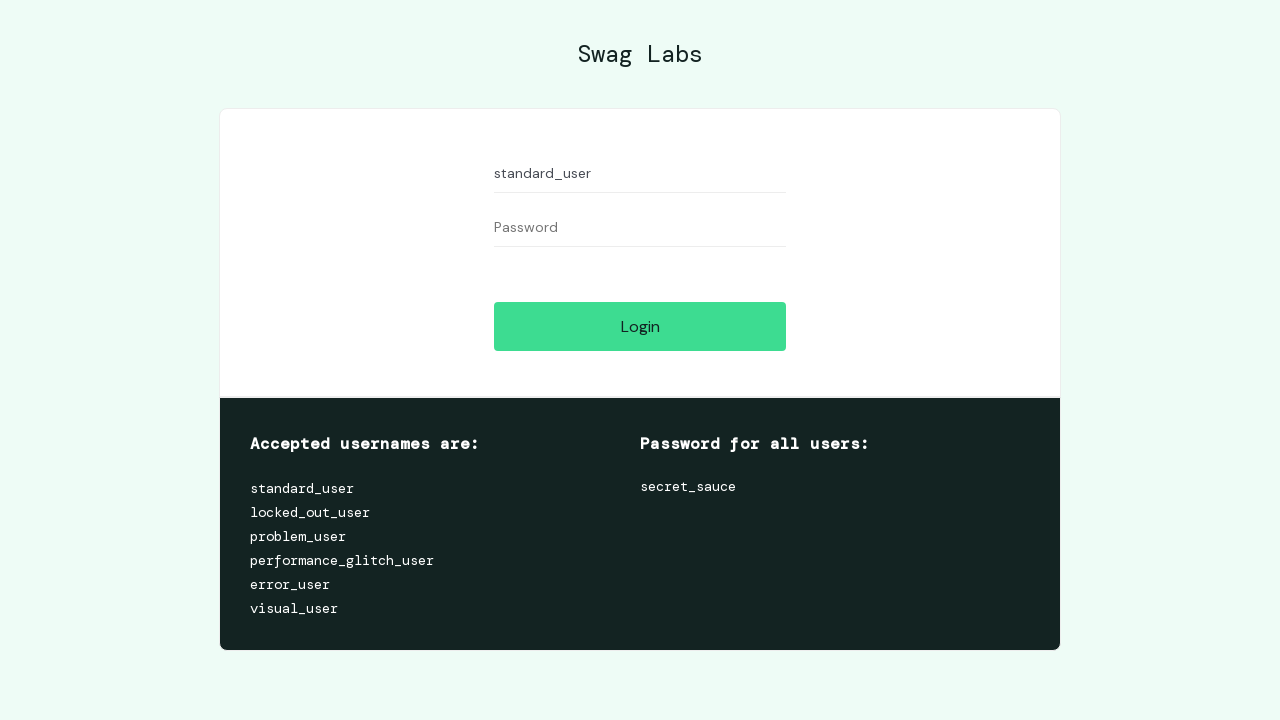

Filled password field with 'secret' (incorrect password) on #password
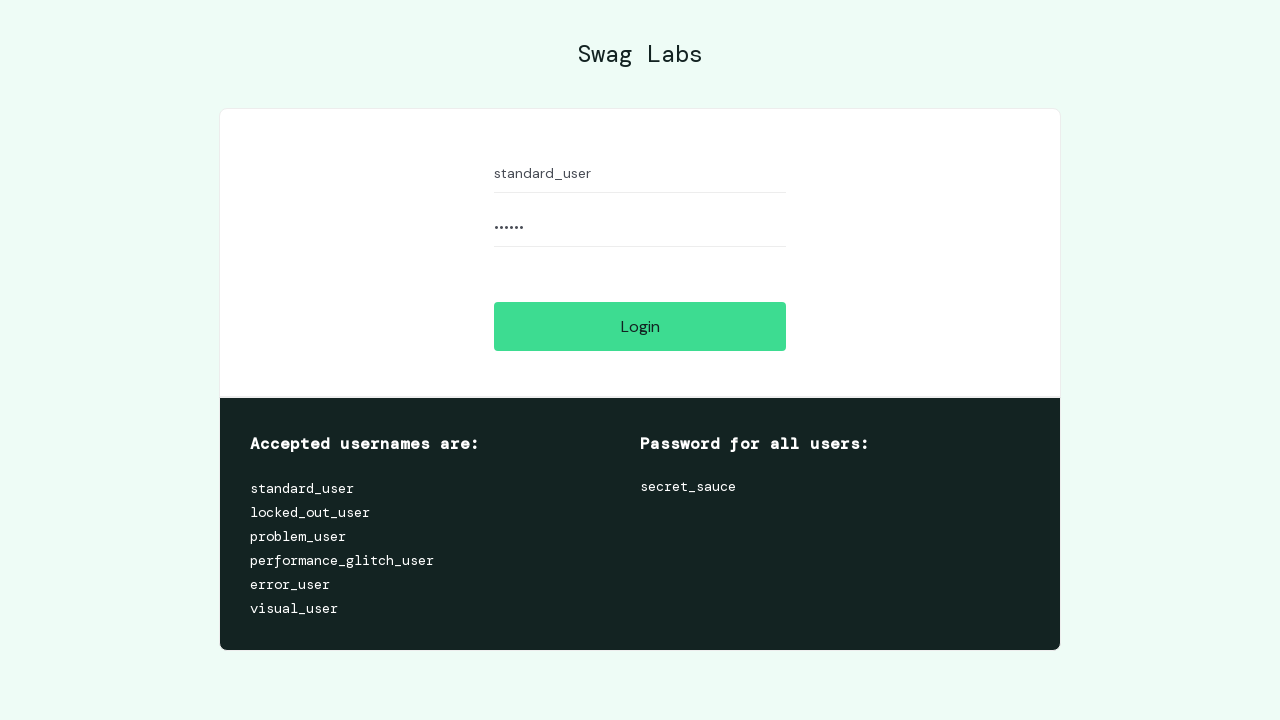

Clicked login button to submit form at (640, 326) on #login-button
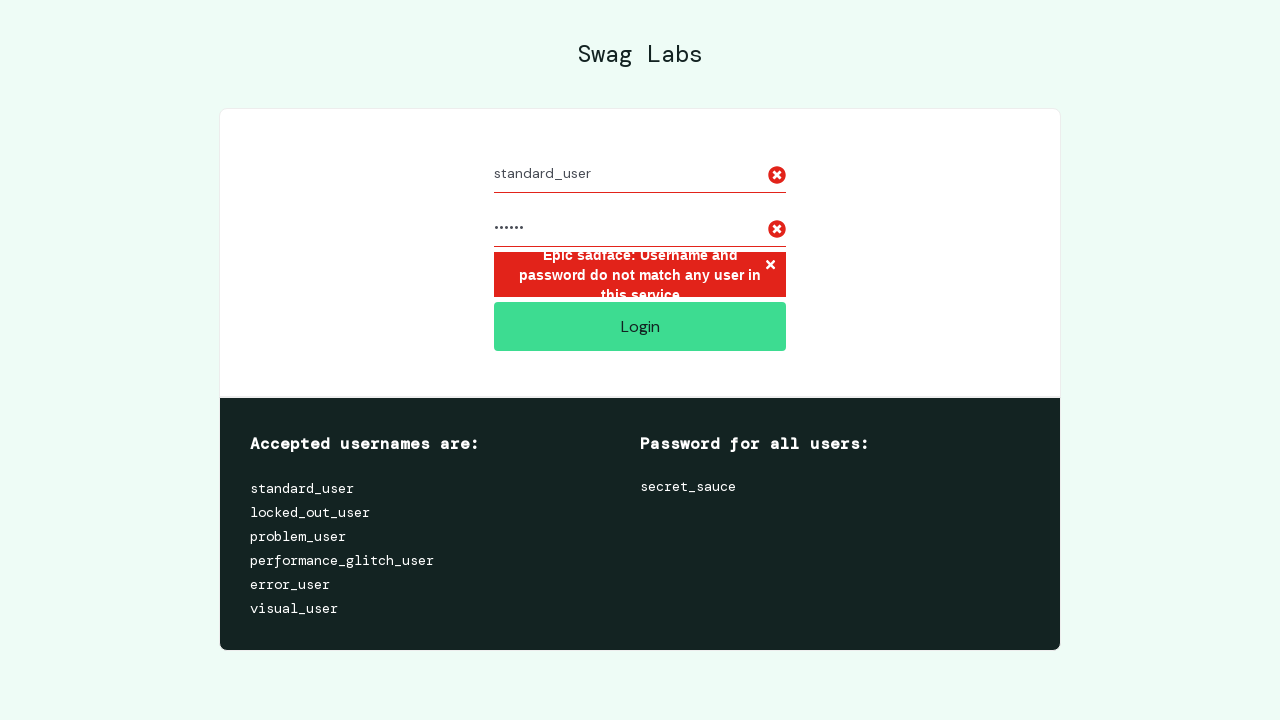

Error message container appeared
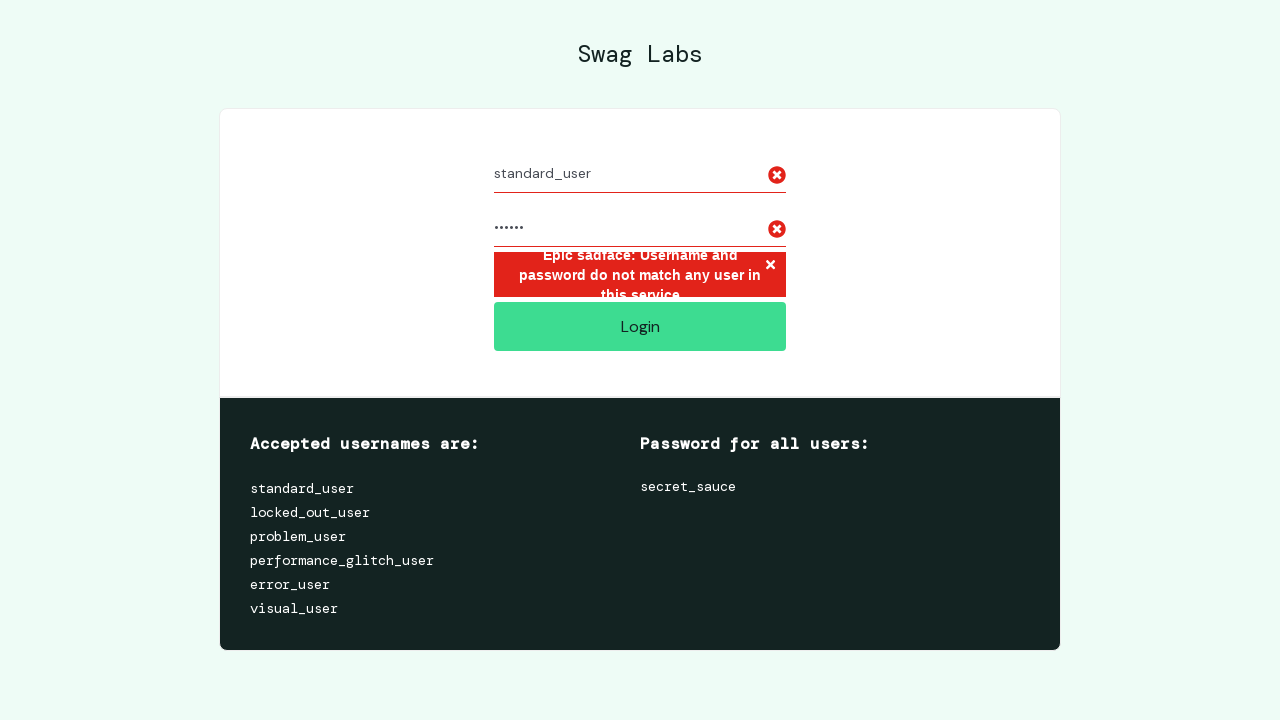

Located error message element
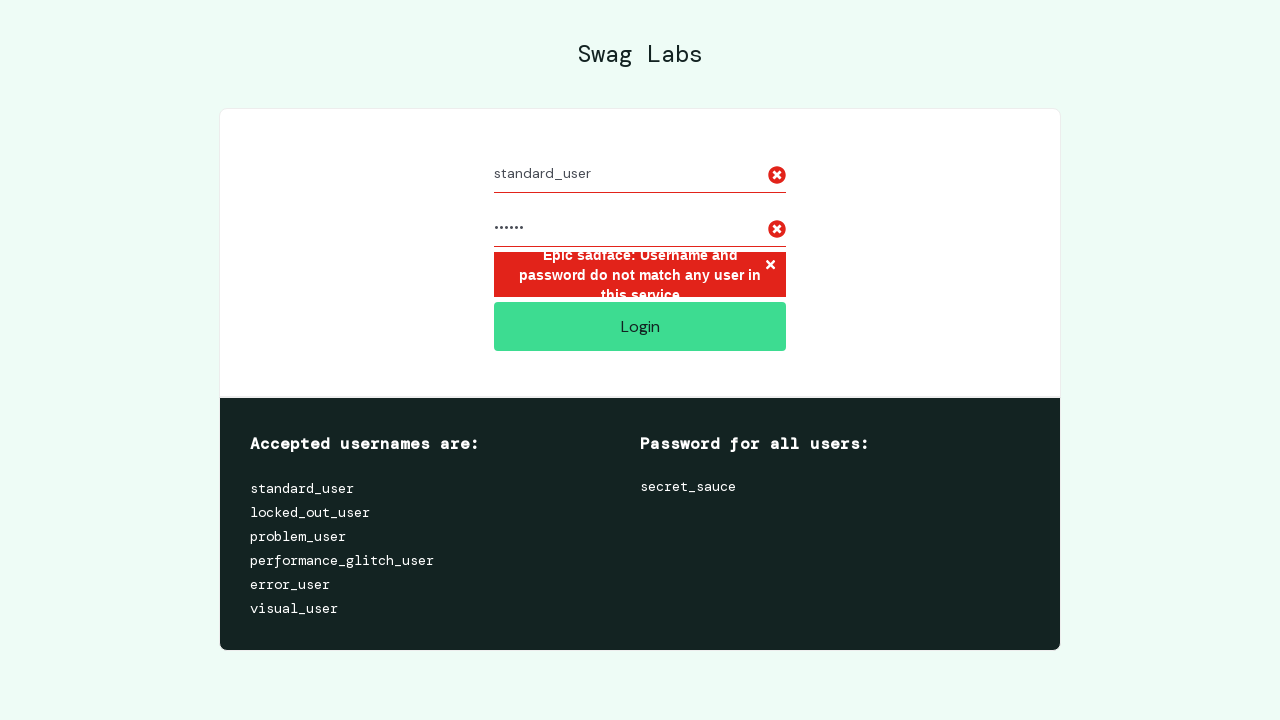

Verified authentication error message matches expected text
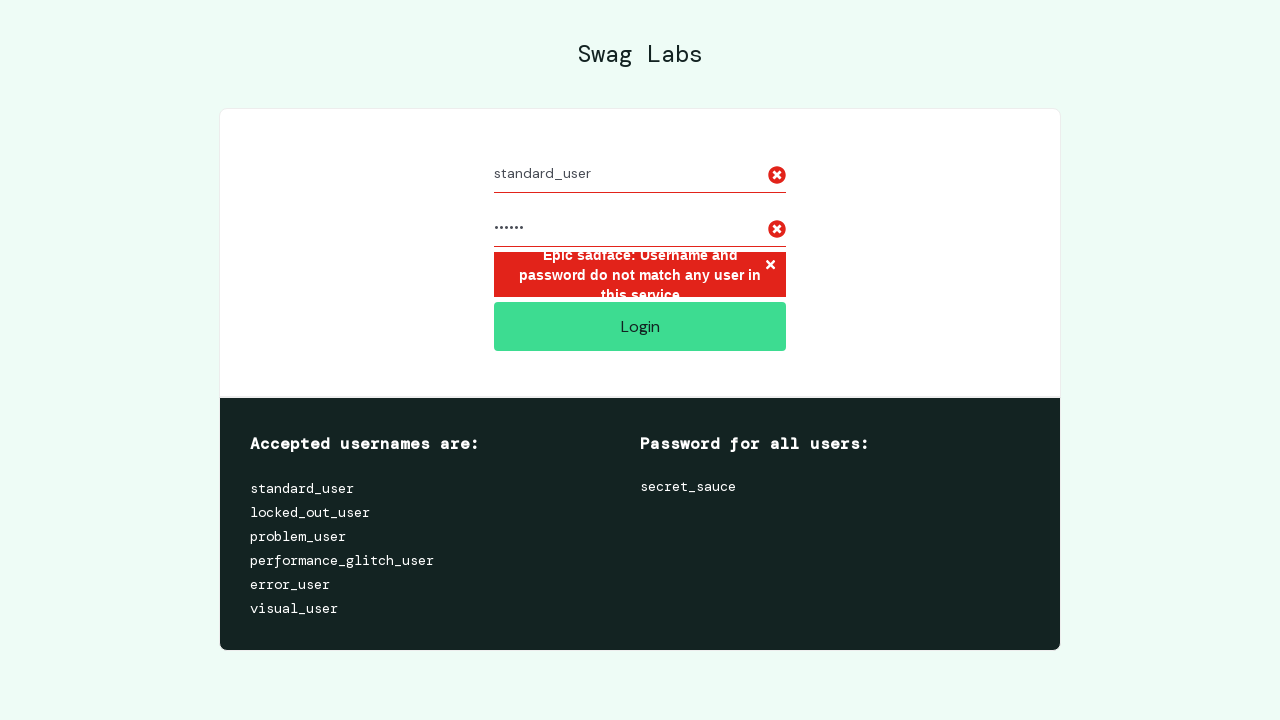

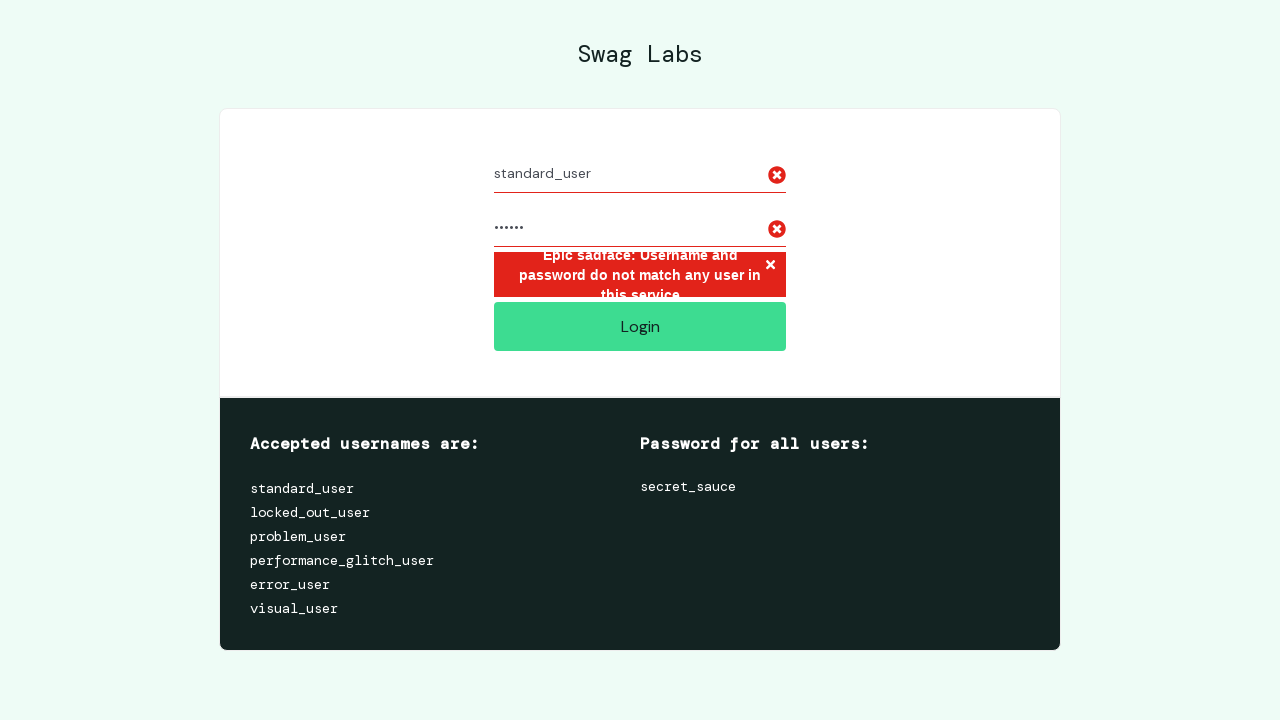